Waits for price to reach $100, books an item, solves a math problem, and submits the answer

Starting URL: http://suninjuly.github.io/explicit_wait2.html

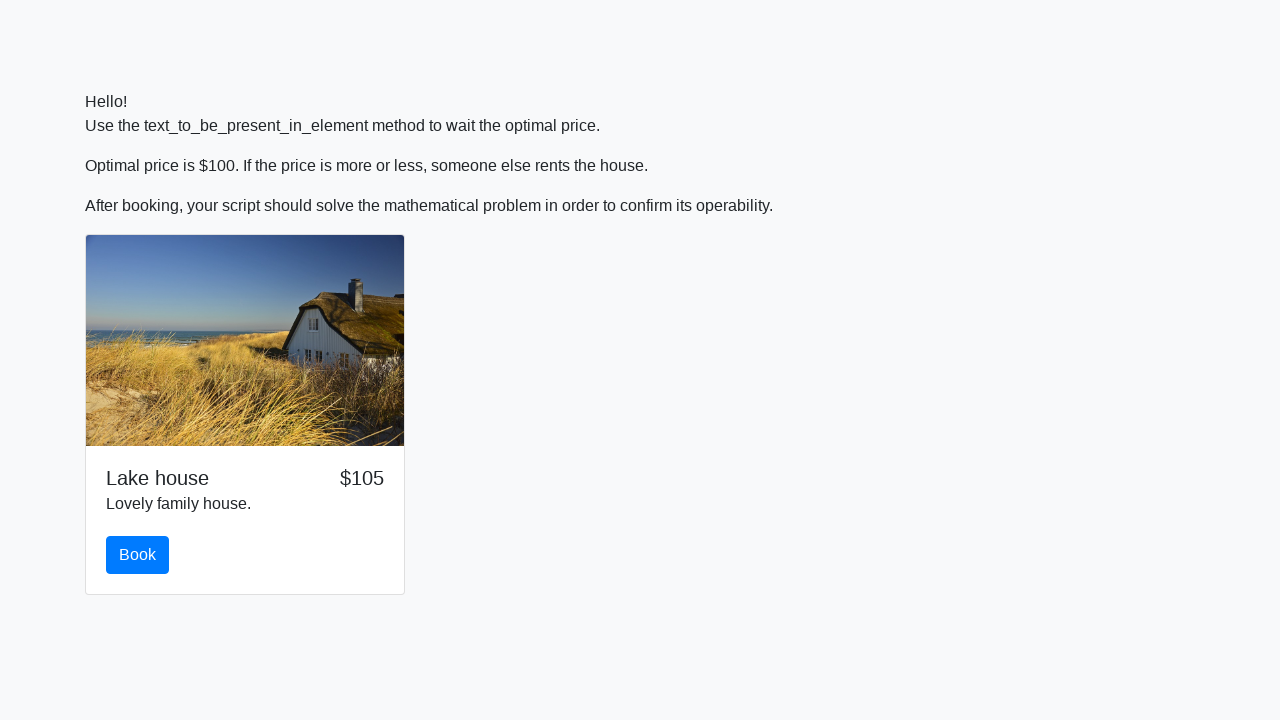

Waited for price to reach $100
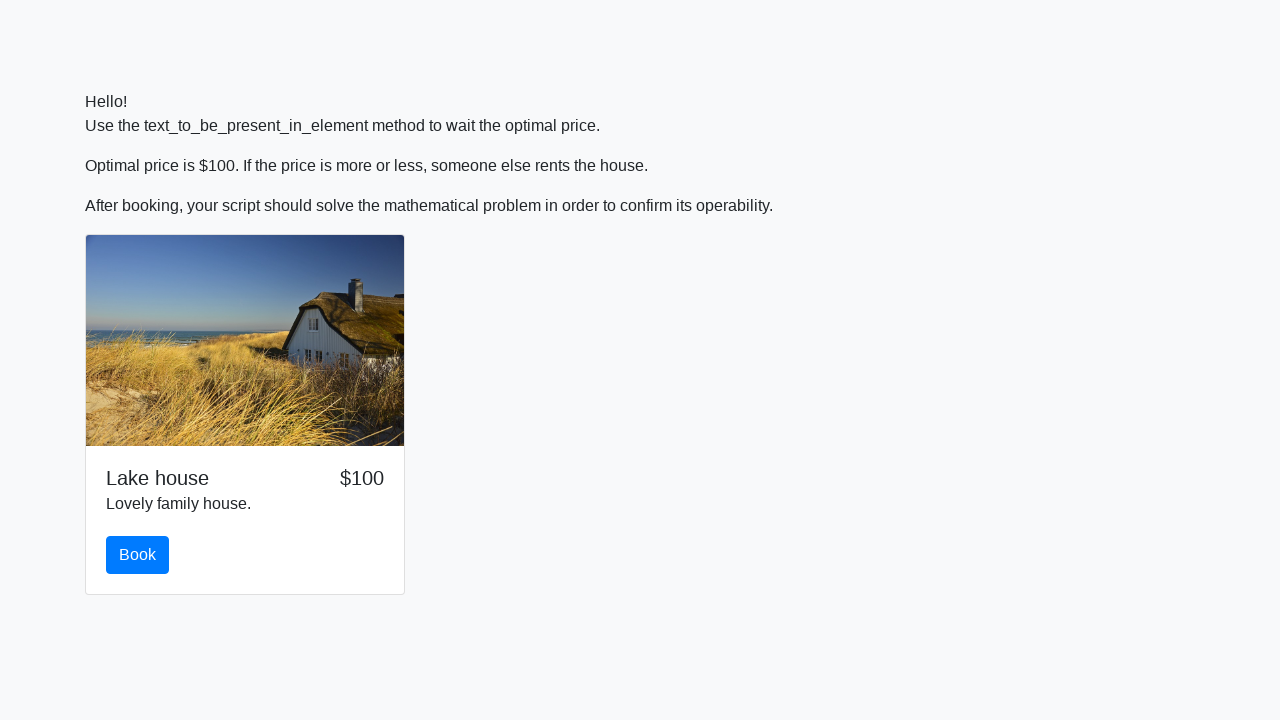

Clicked the book button at (138, 555) on button[id*="book"]
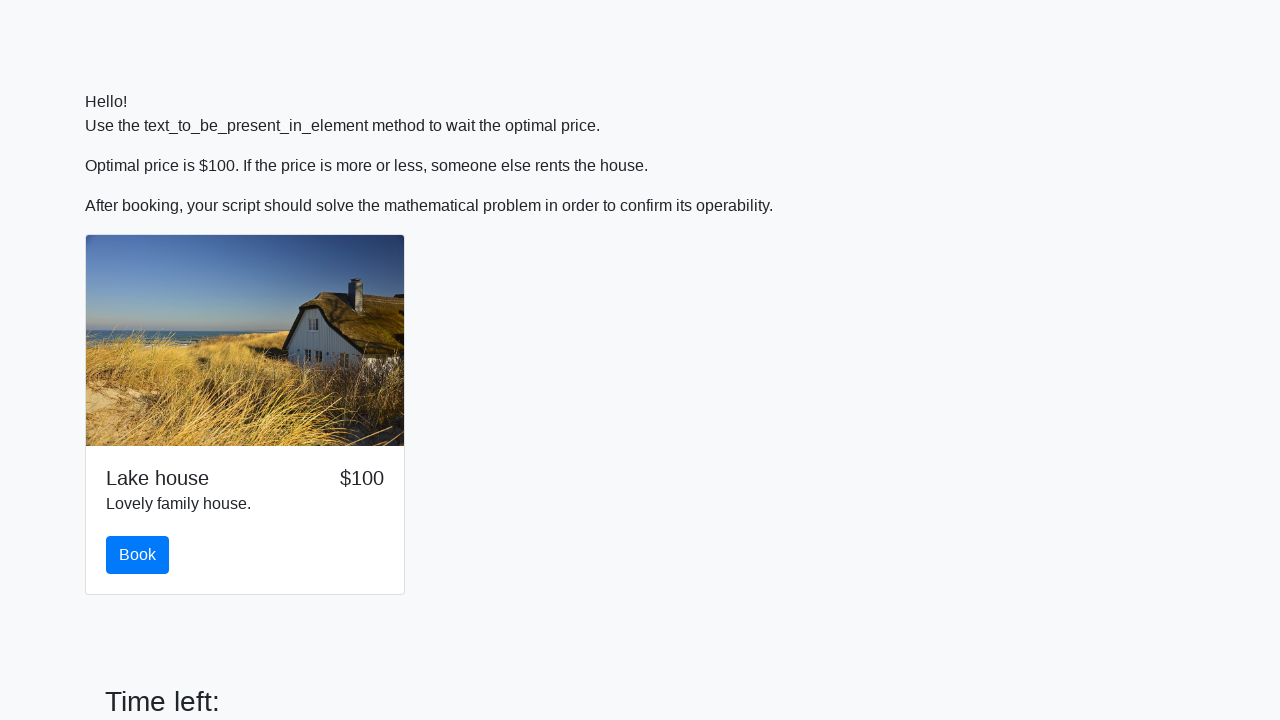

Retrieved input value: 971
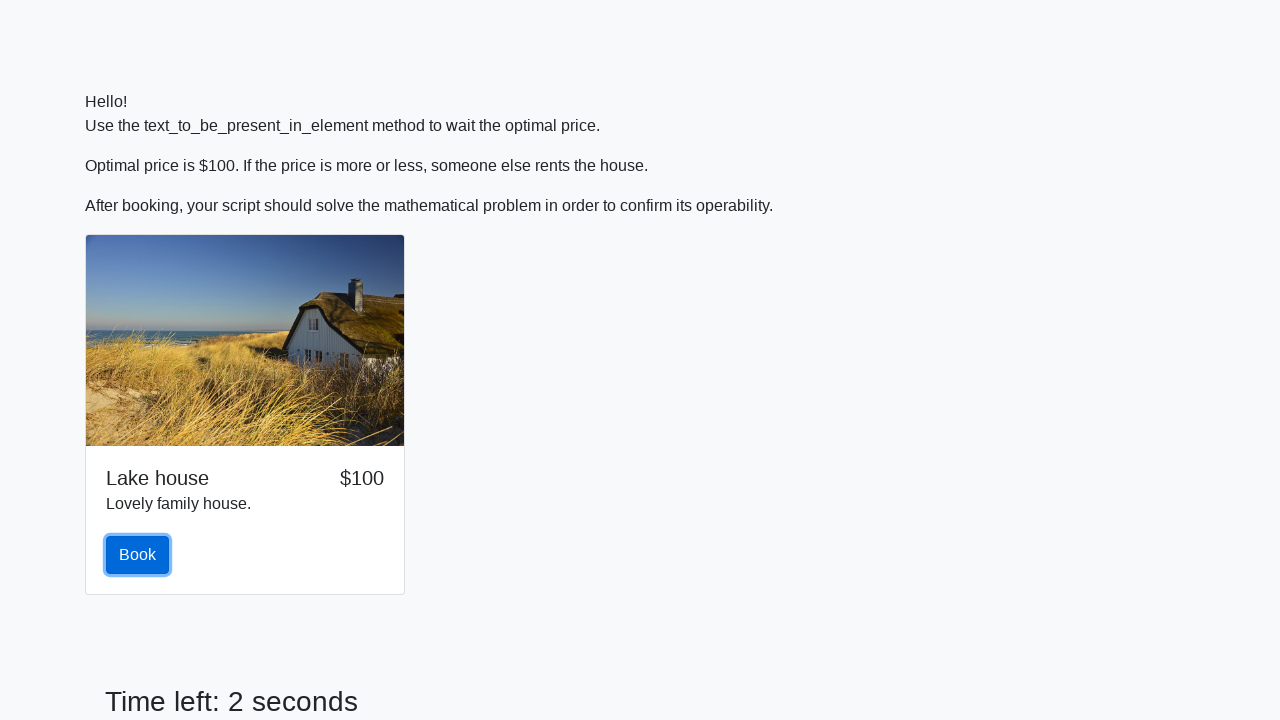

Calculated answer using formula: 1.0797949708138432
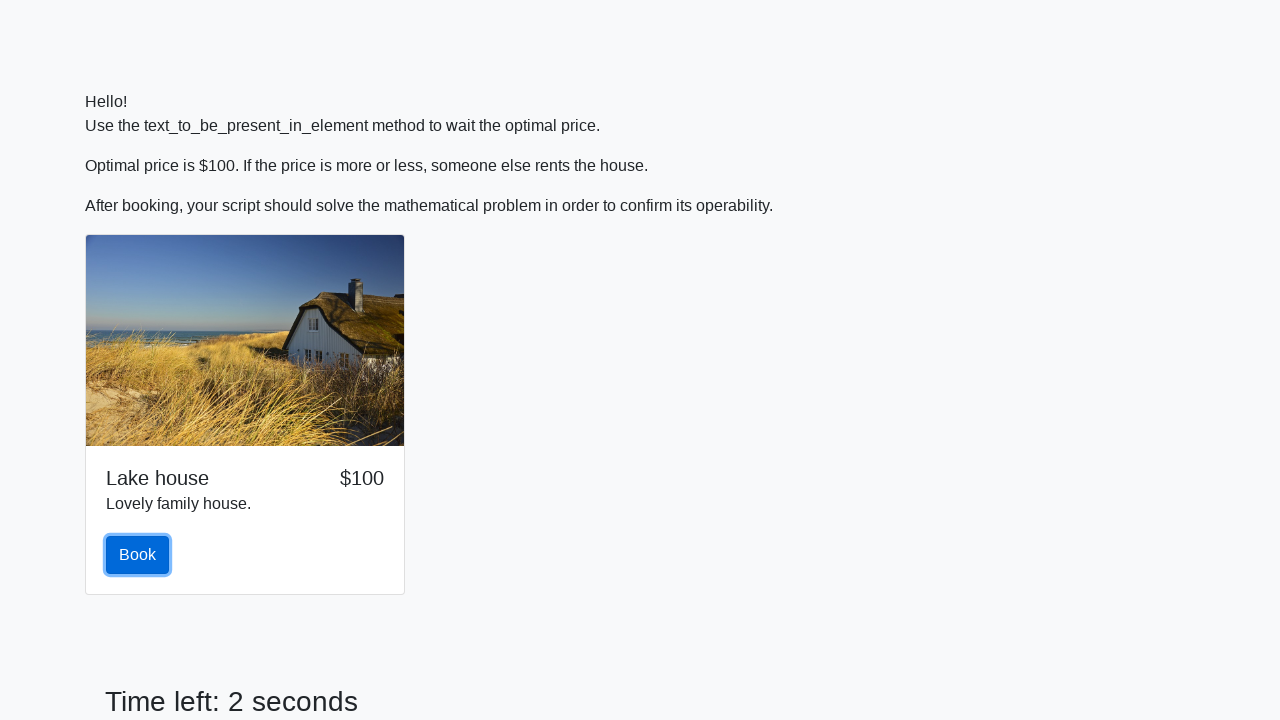

Filled answer field with calculated result on input[id*="answer"]
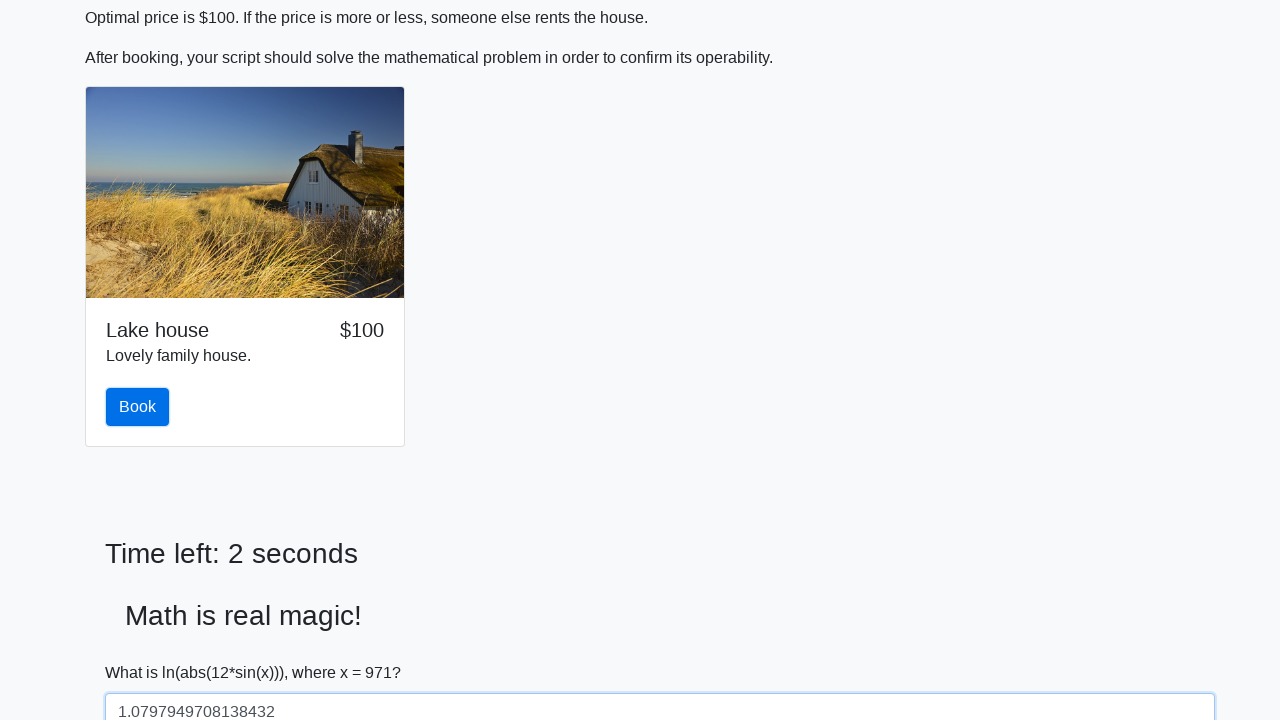

Clicked the solve button to submit answer at (143, 651) on button[id*="solve"]
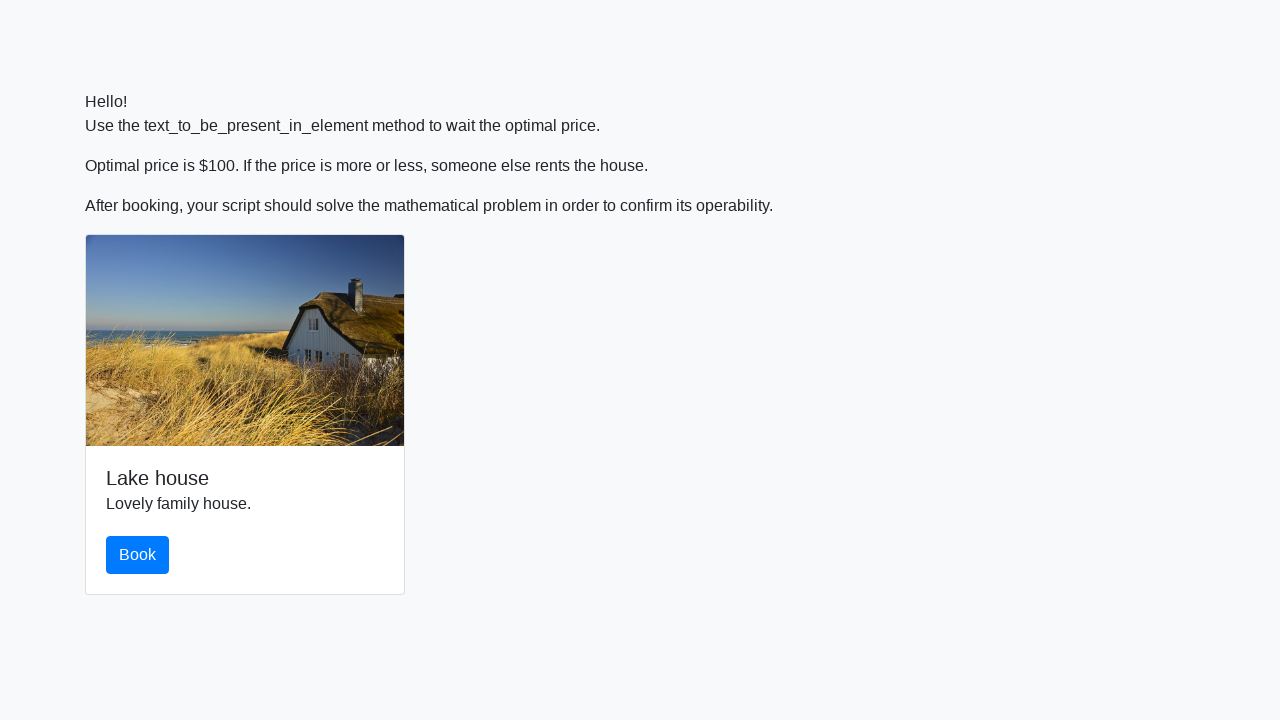

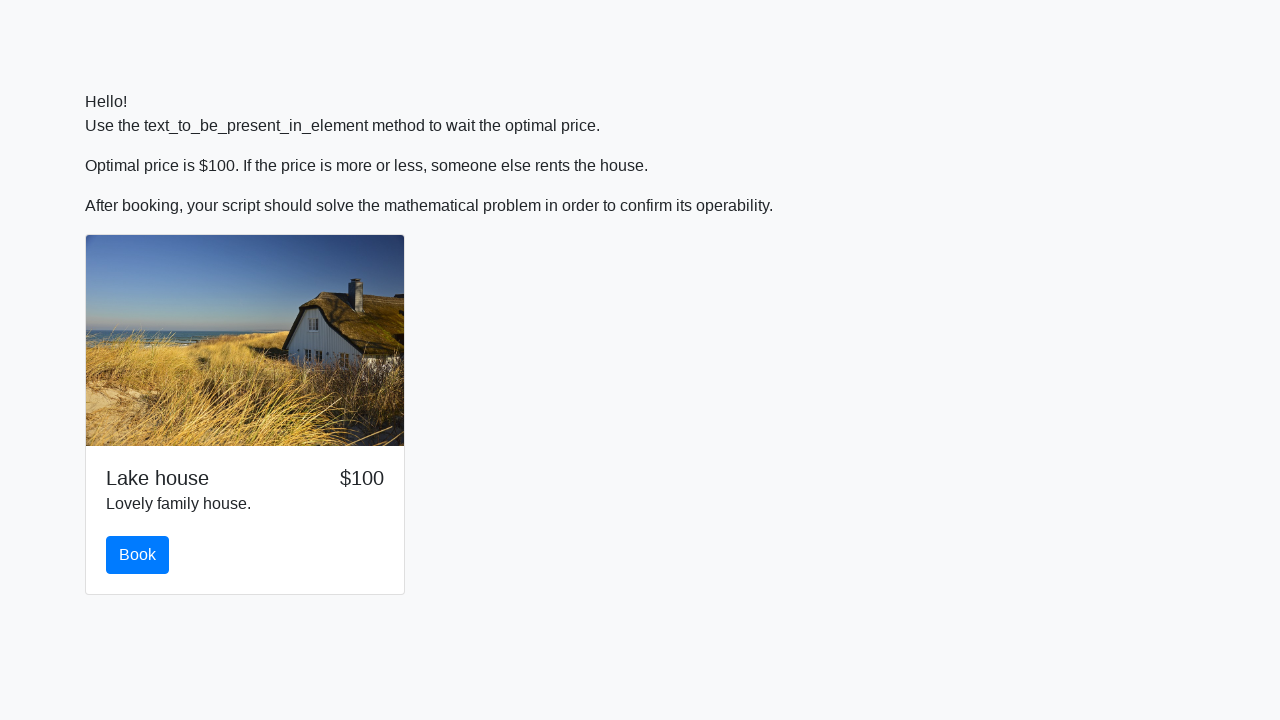